Tests the multi-select autocomplete functionality by typing a letter to trigger suggestions, then selecting a specific color ("Purple") from the dropdown options.

Starting URL: https://demoqa.com/auto-complete

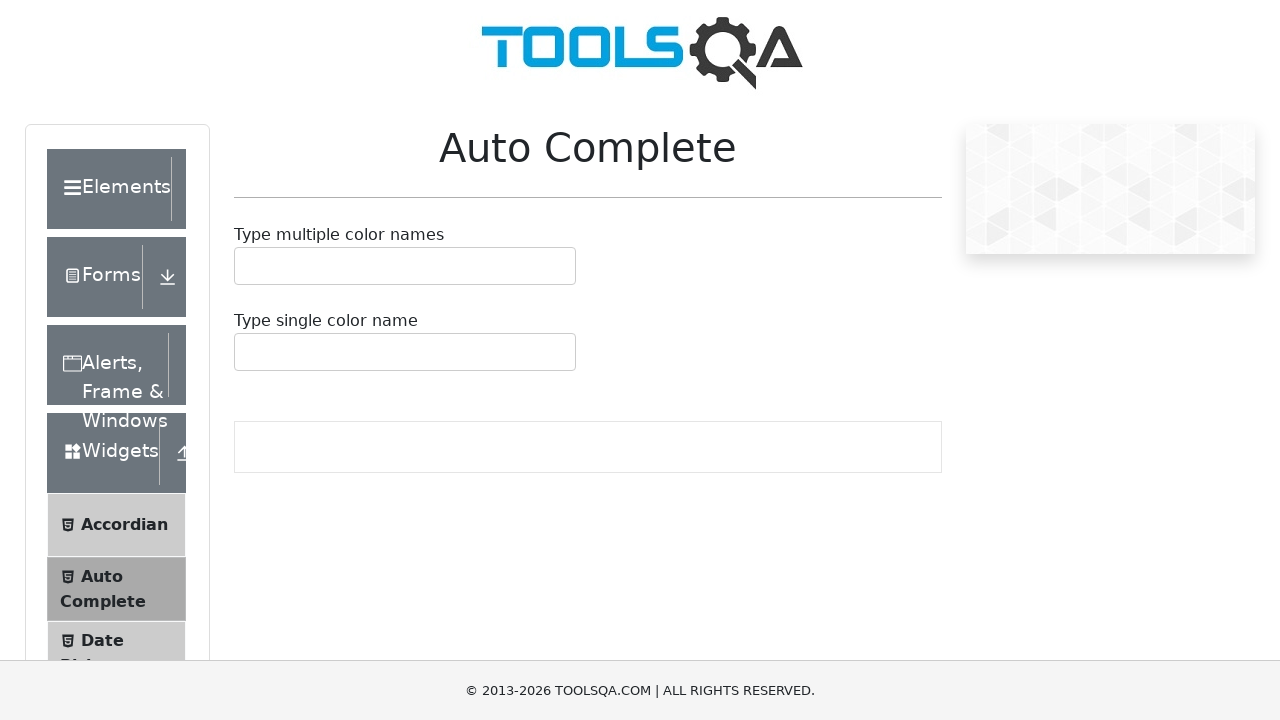

Typed 'R' in the multiple autocomplete input field to trigger suggestions on #autoCompleteMultipleInput
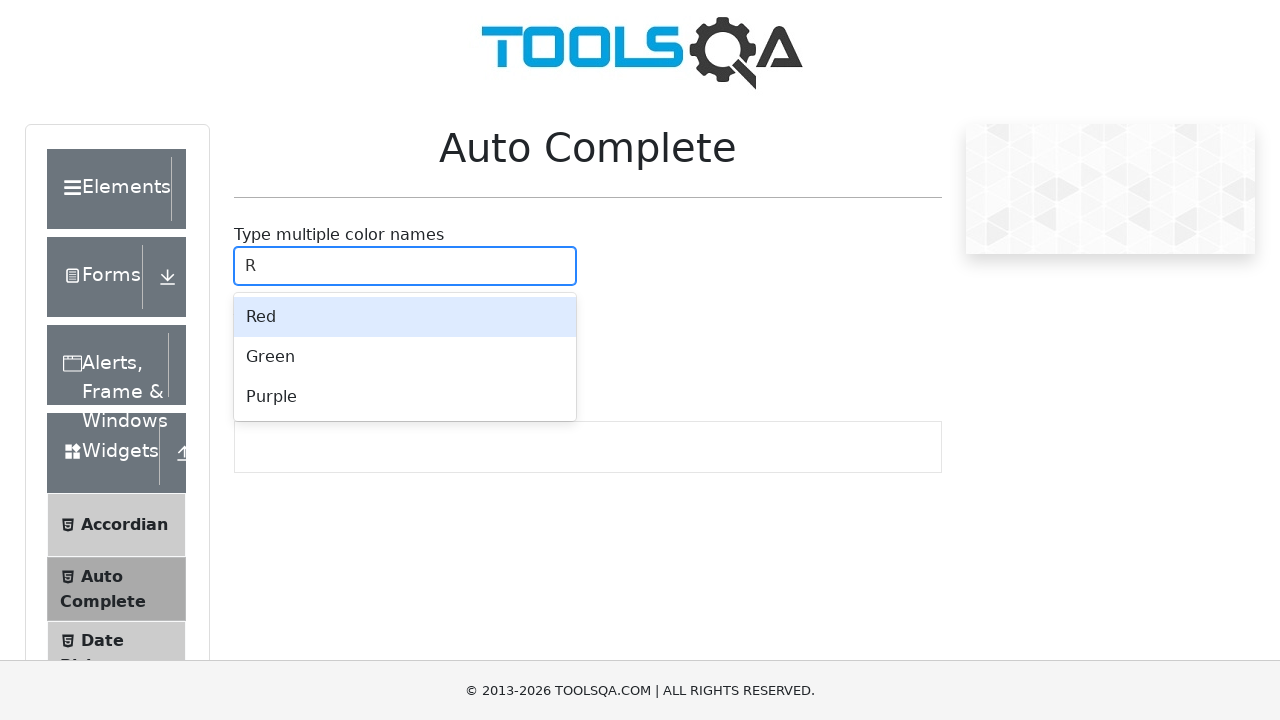

Autocomplete suggestions menu appeared
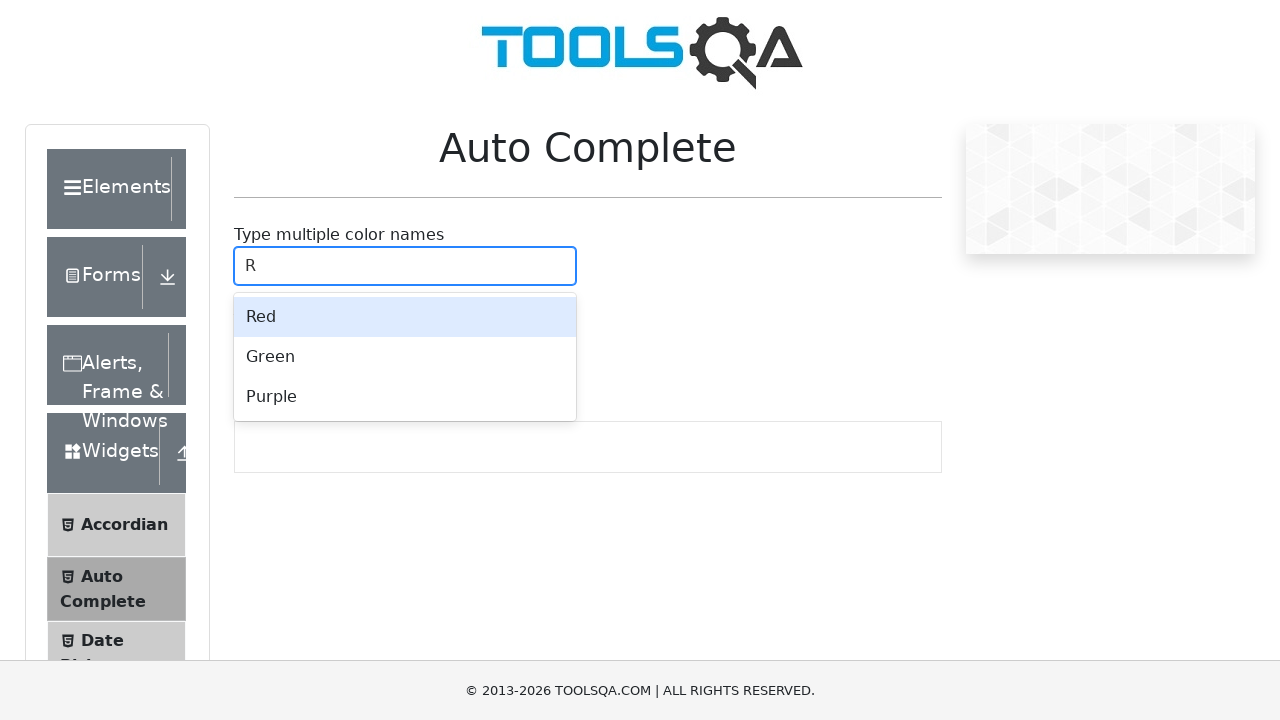

Selected 'Purple' from the autocomplete dropdown options at (405, 397) on .auto-complete__option:has-text('Purple')
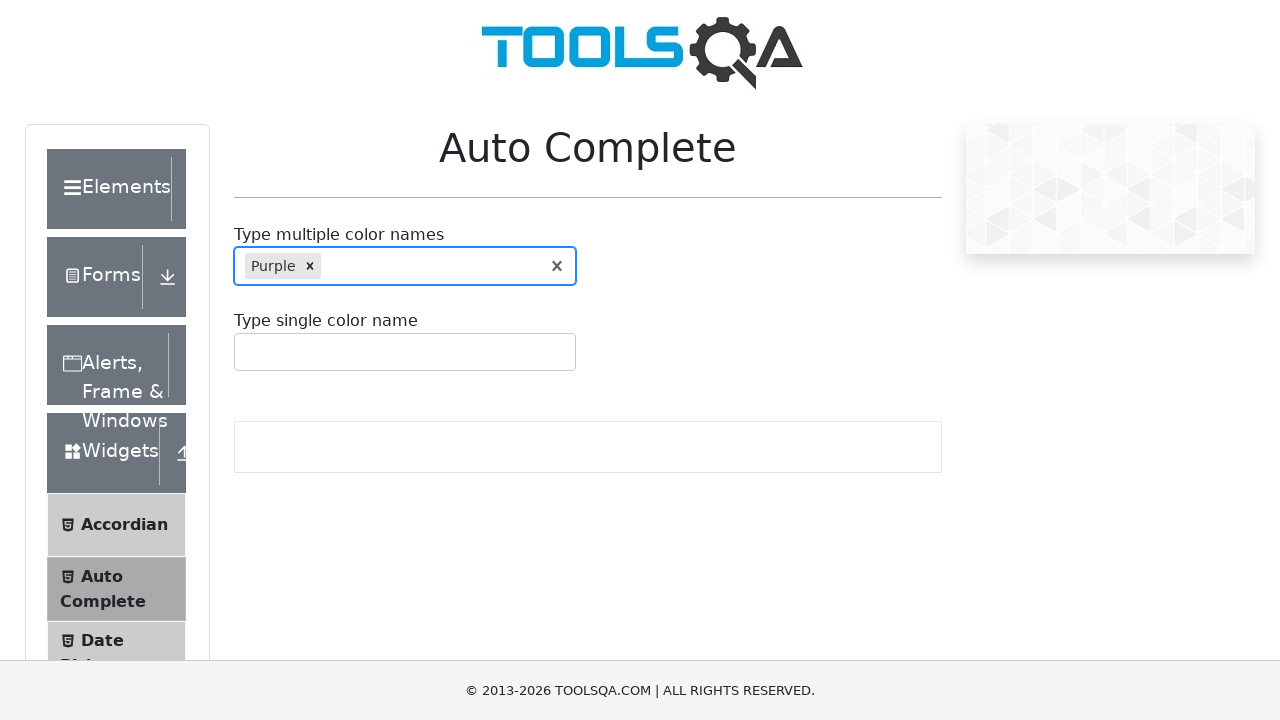

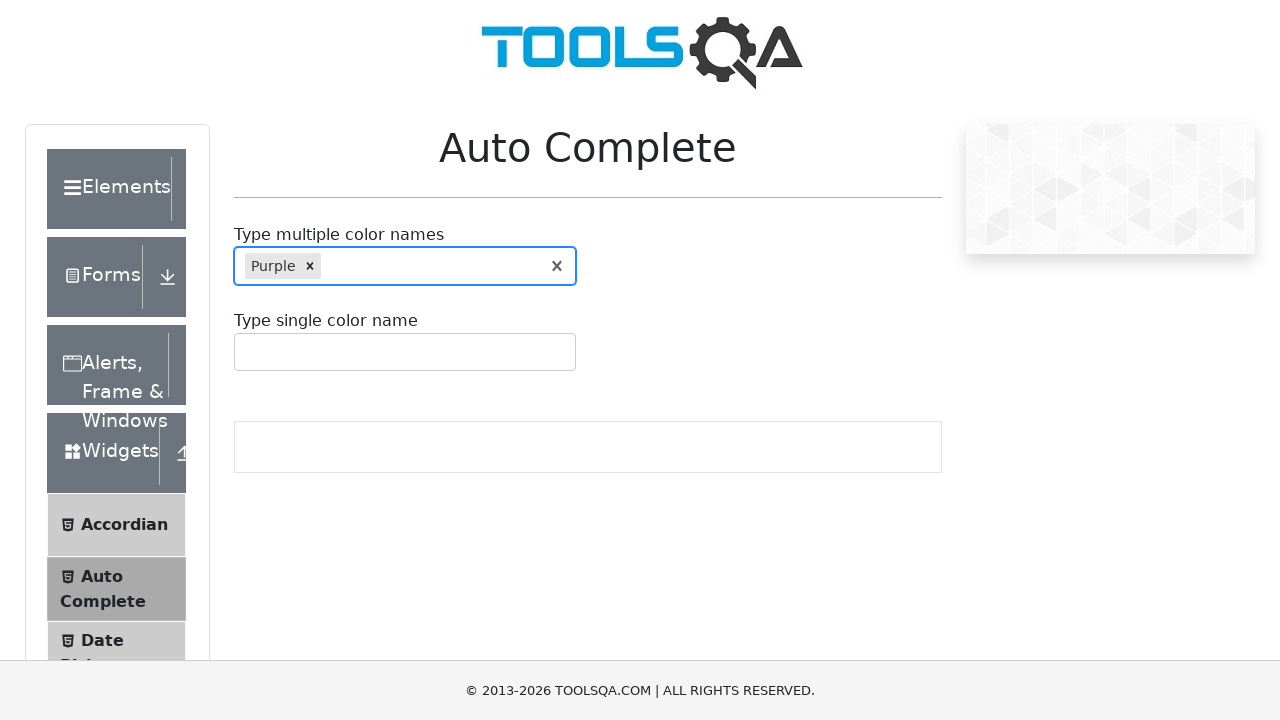